Navigates to the Heroku homepage and verifies that hyperlinks are present on the page.

Starting URL: https://www.heroku.com/

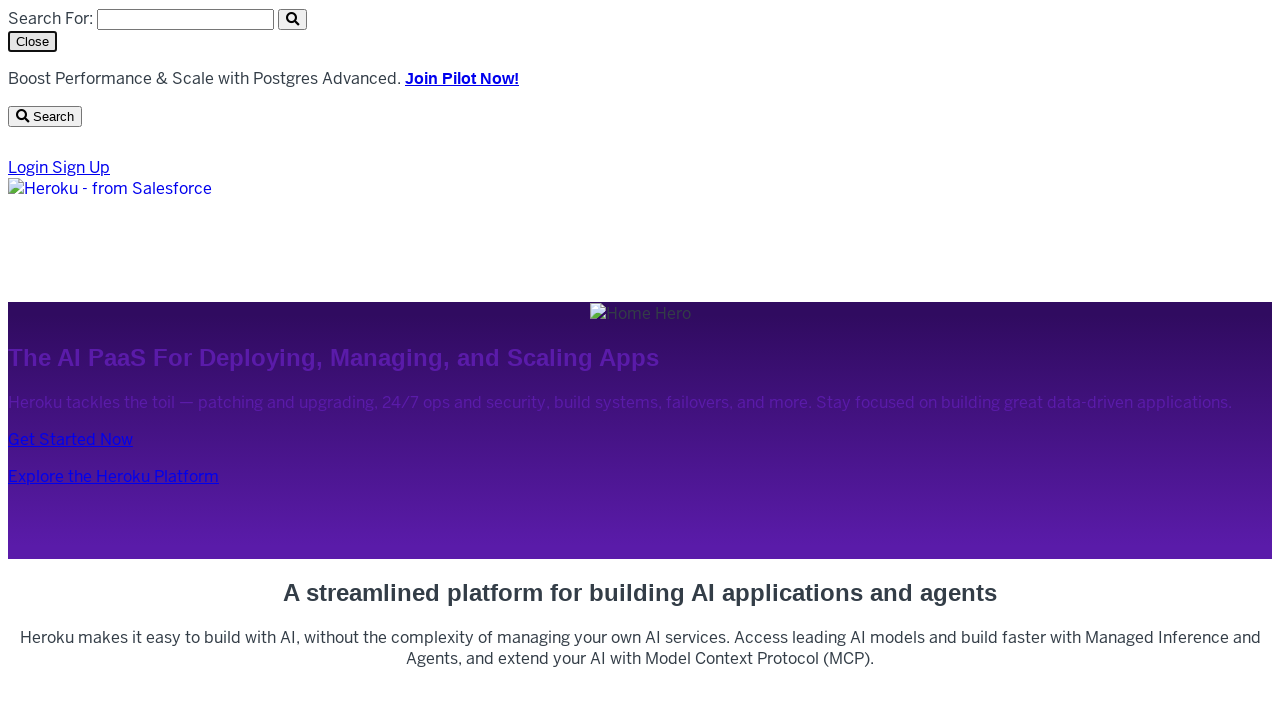

Navigated to Heroku homepage
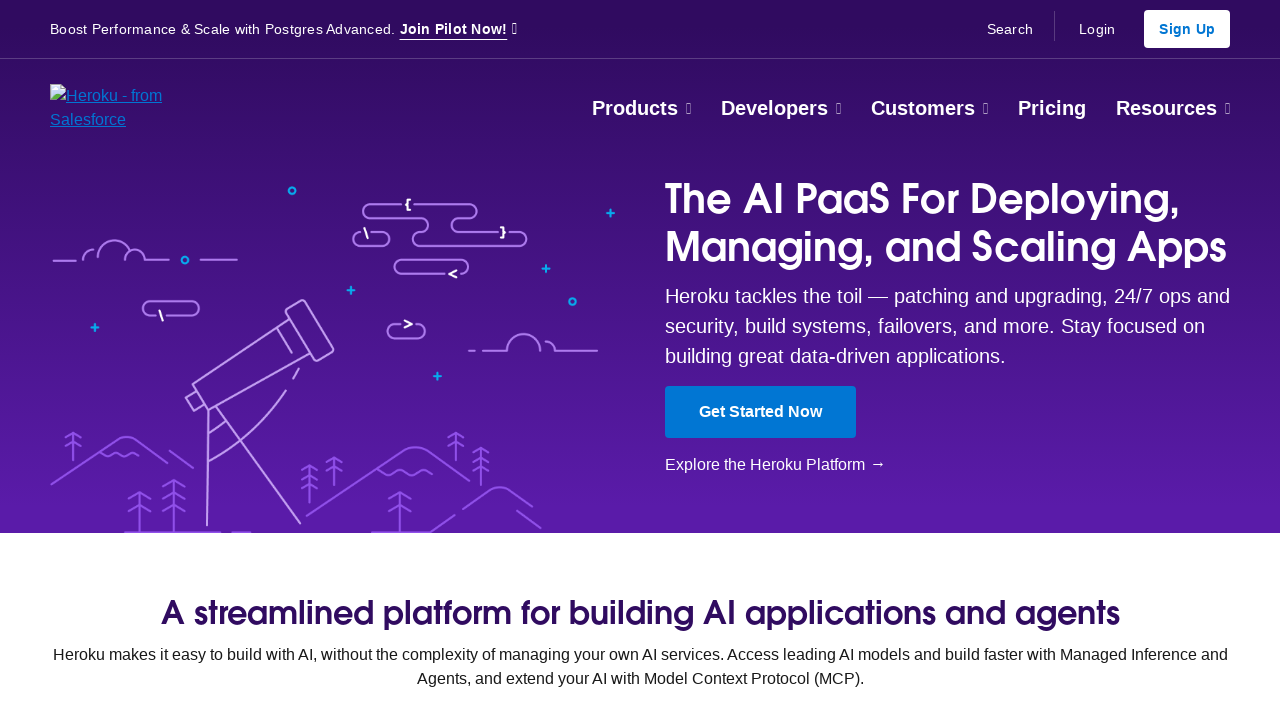

Waited for hyperlinks to load on the page
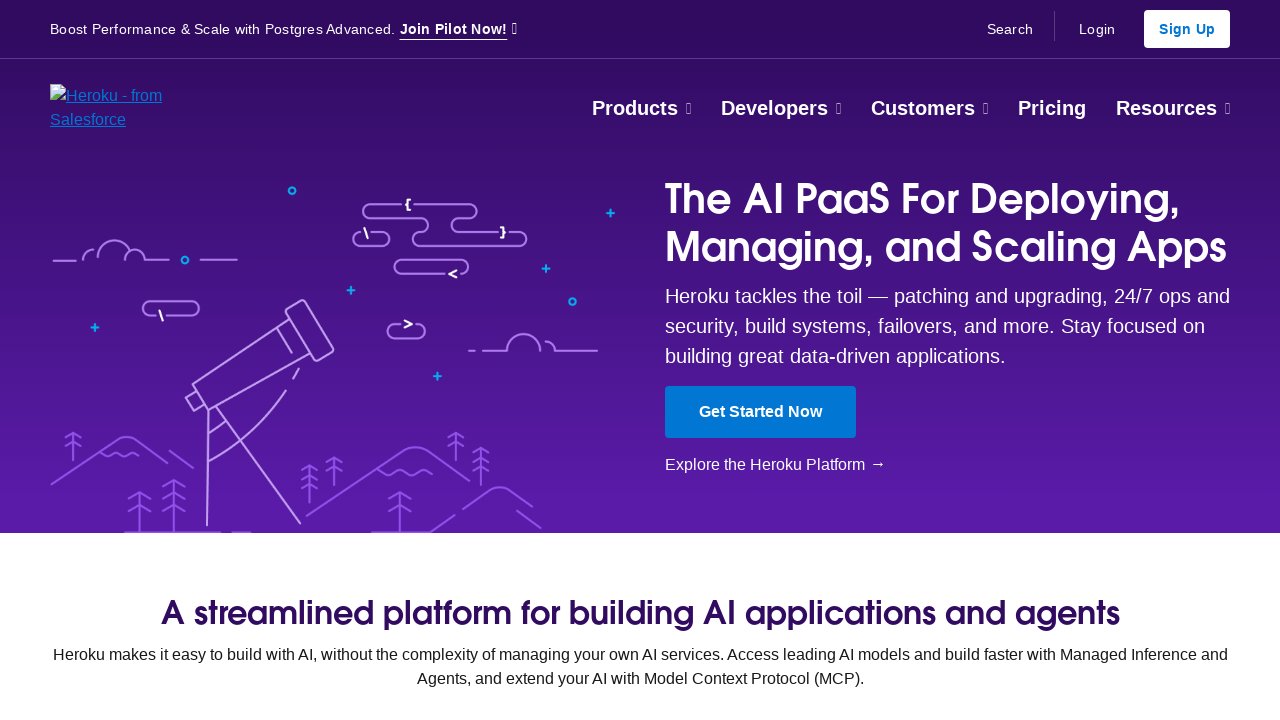

Located all hyperlink elements on the page
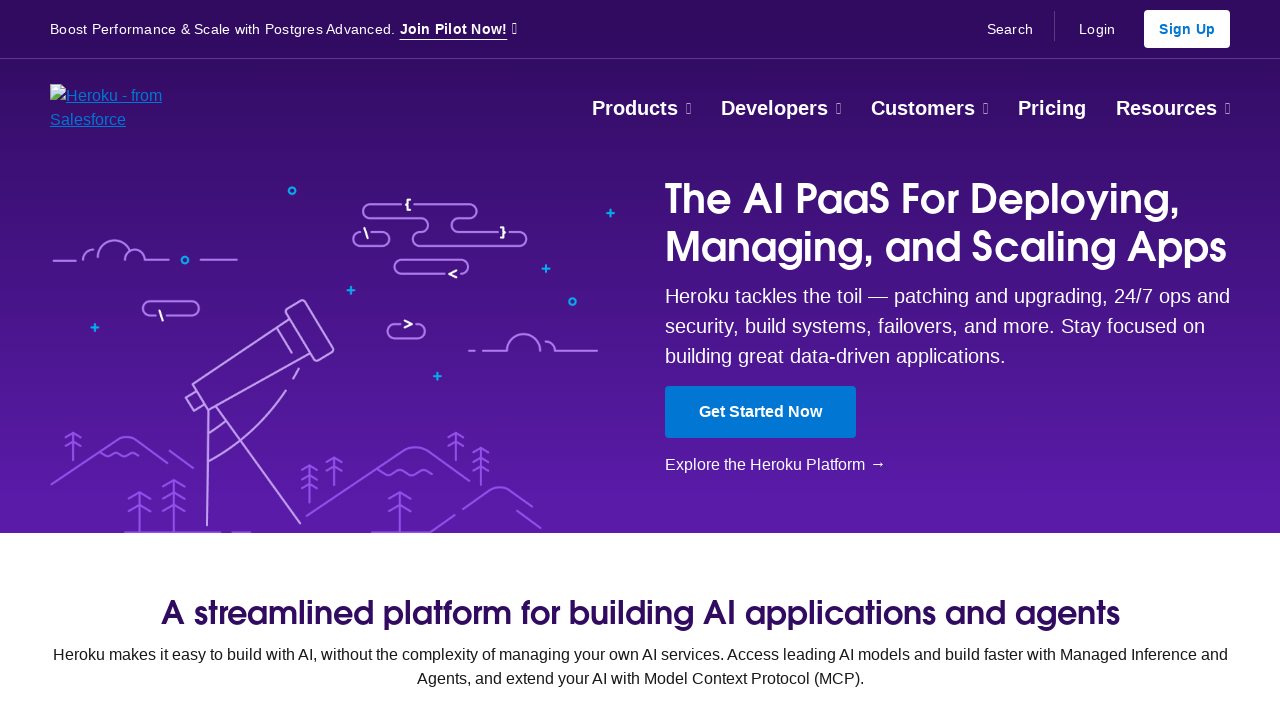

Verified that hyperlinks are present on the page (count > 0)
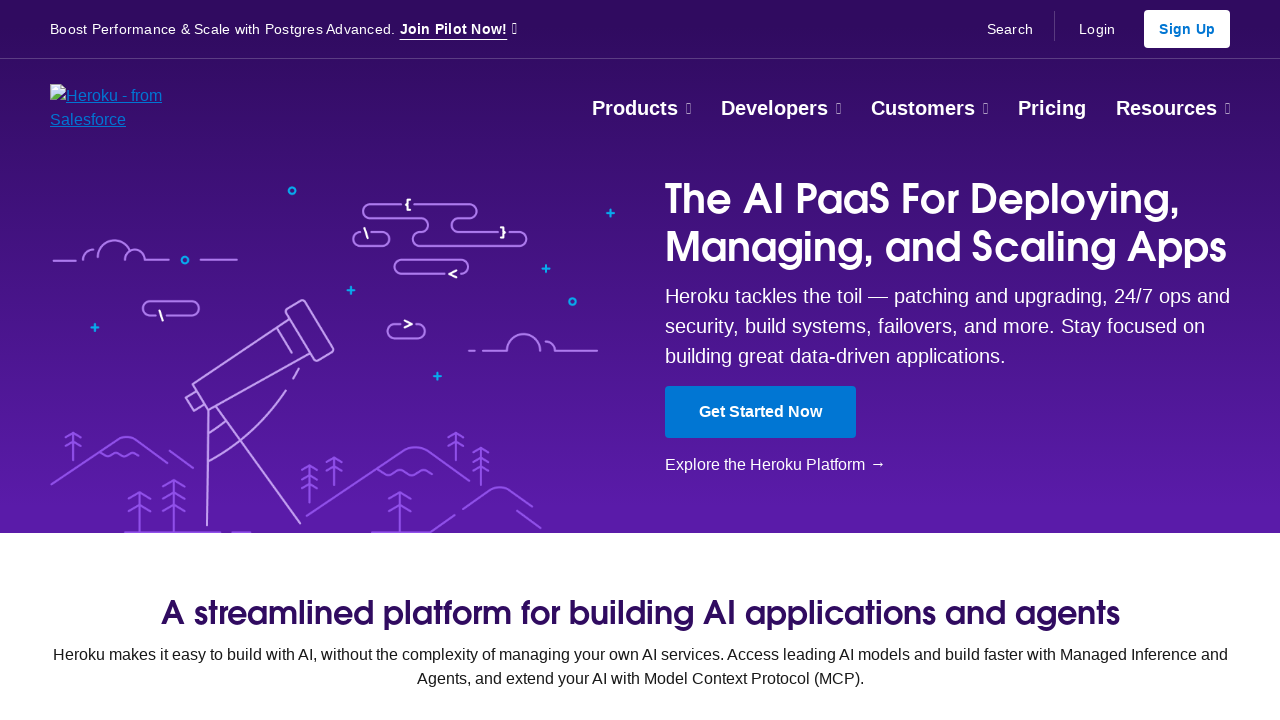

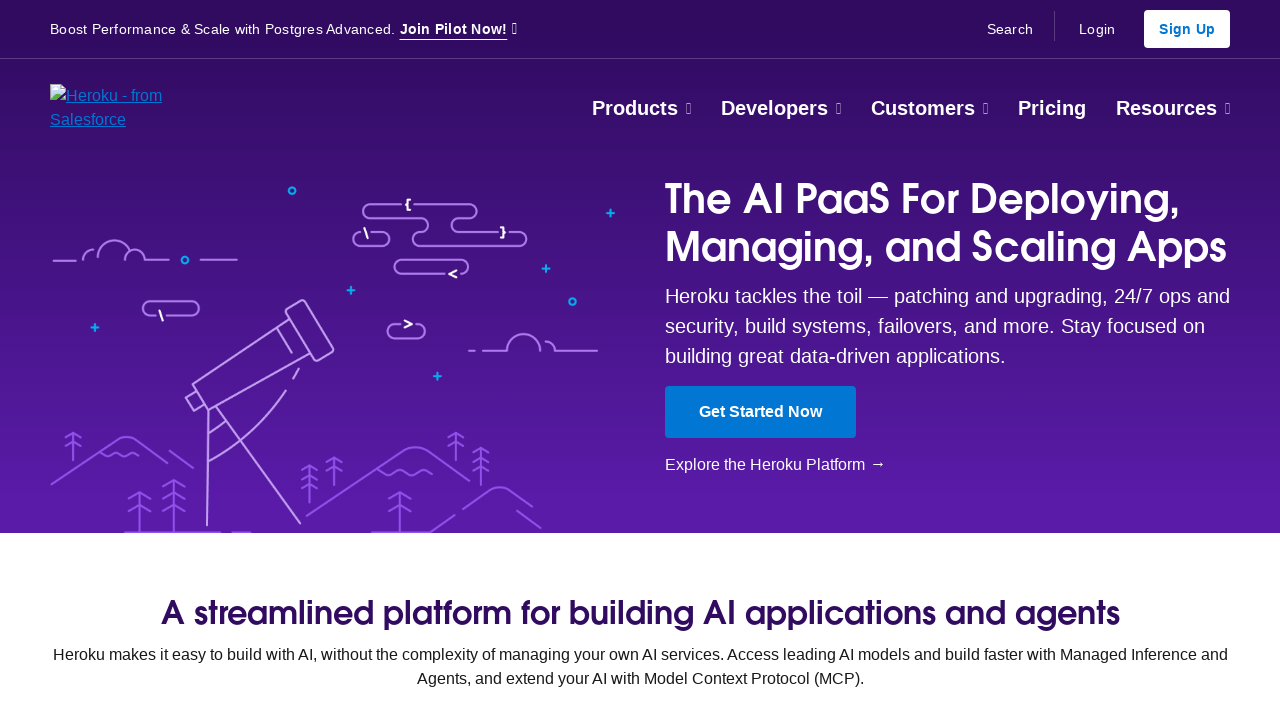